Tests table pagination functionality by navigating through multiple pages of a data table using the next page button

Starting URL: https://rori4.github.io/selenium-practice/#/pages/tables/smart-table

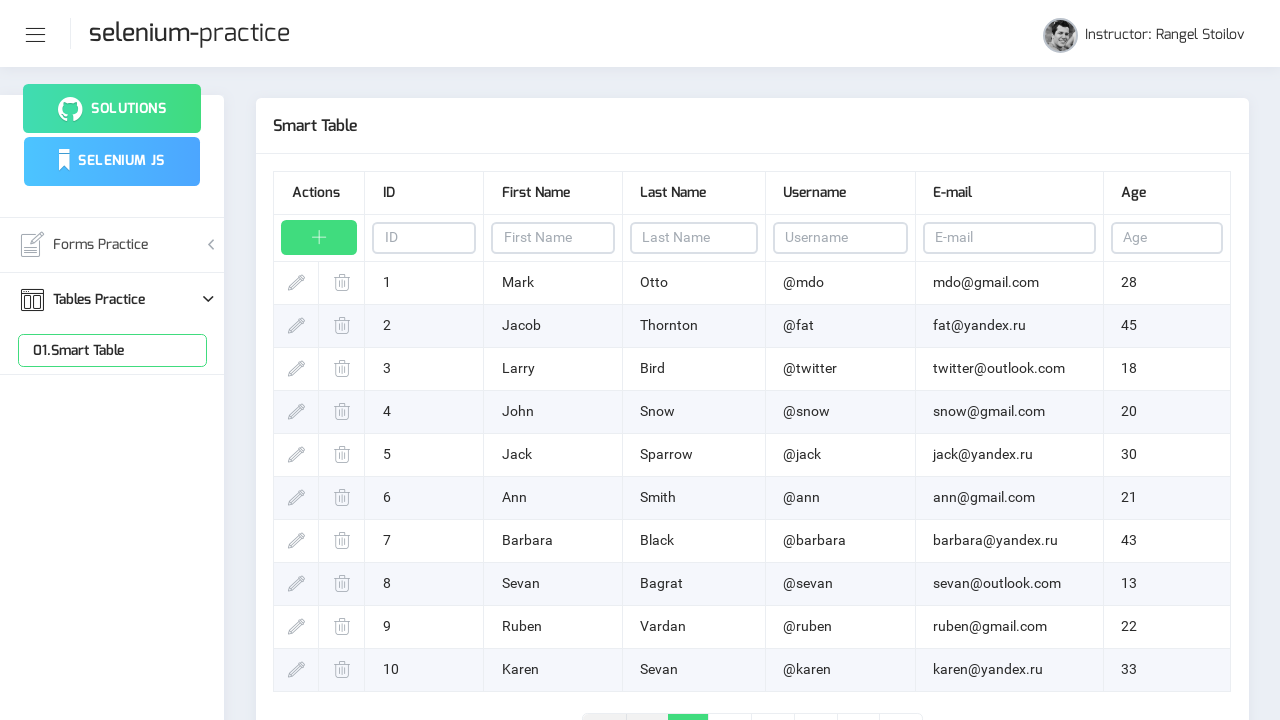

Waited for table rows to load
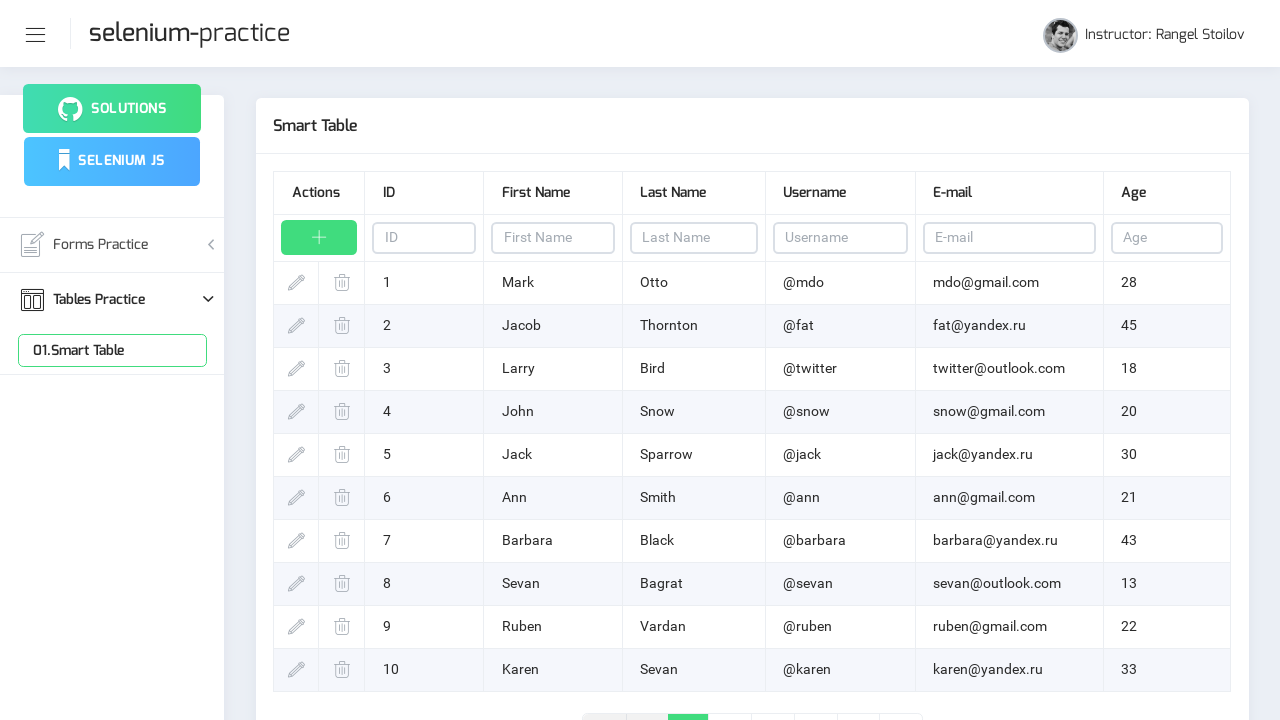

Verified table rows visible on current page (iteration 1)
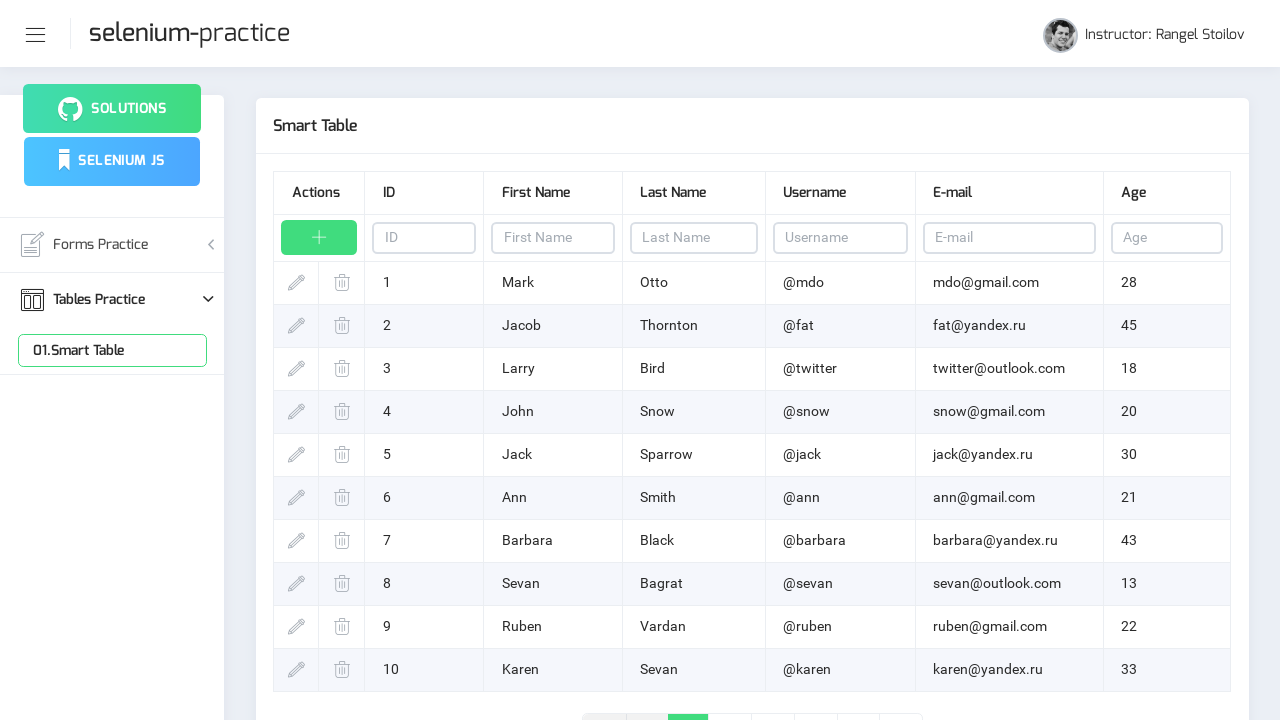

Clicked next page button to navigate to page 2 at (858, 701) on .page-link-next
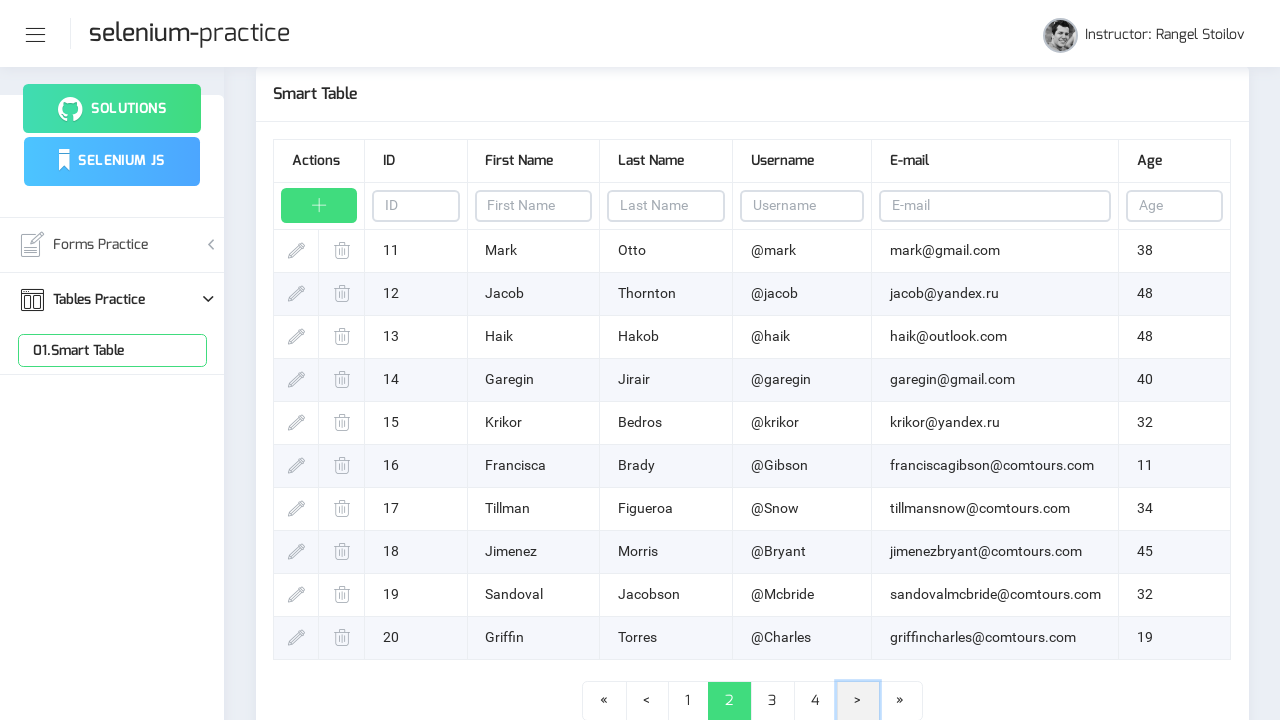

Waited for page transition to complete
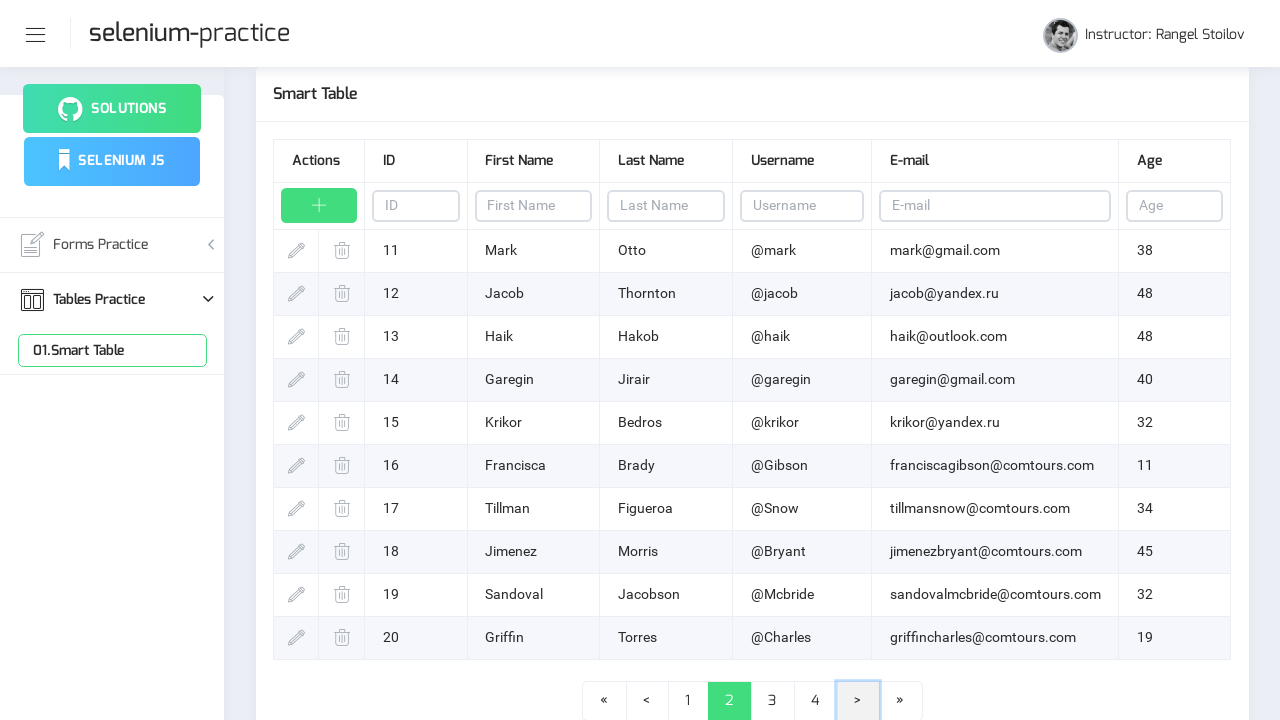

Verified table rows visible on current page (iteration 2)
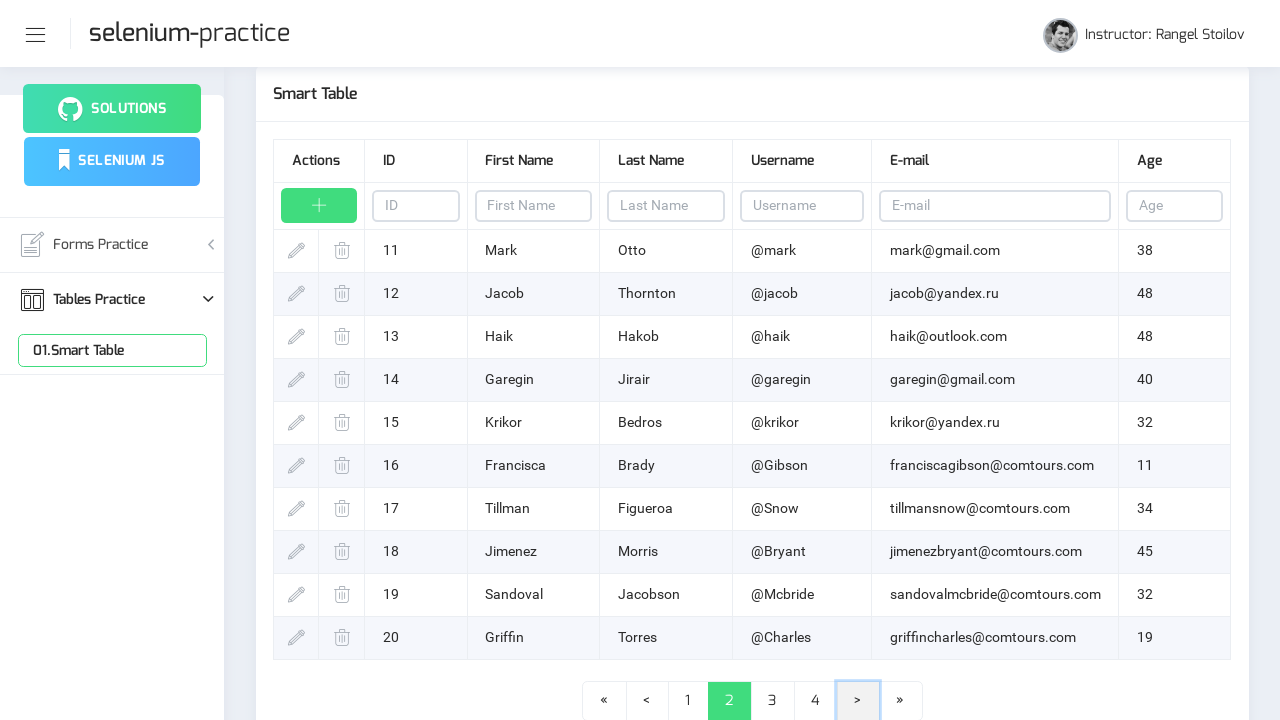

Clicked next page button to navigate to page 3 at (858, 701) on .page-link-next
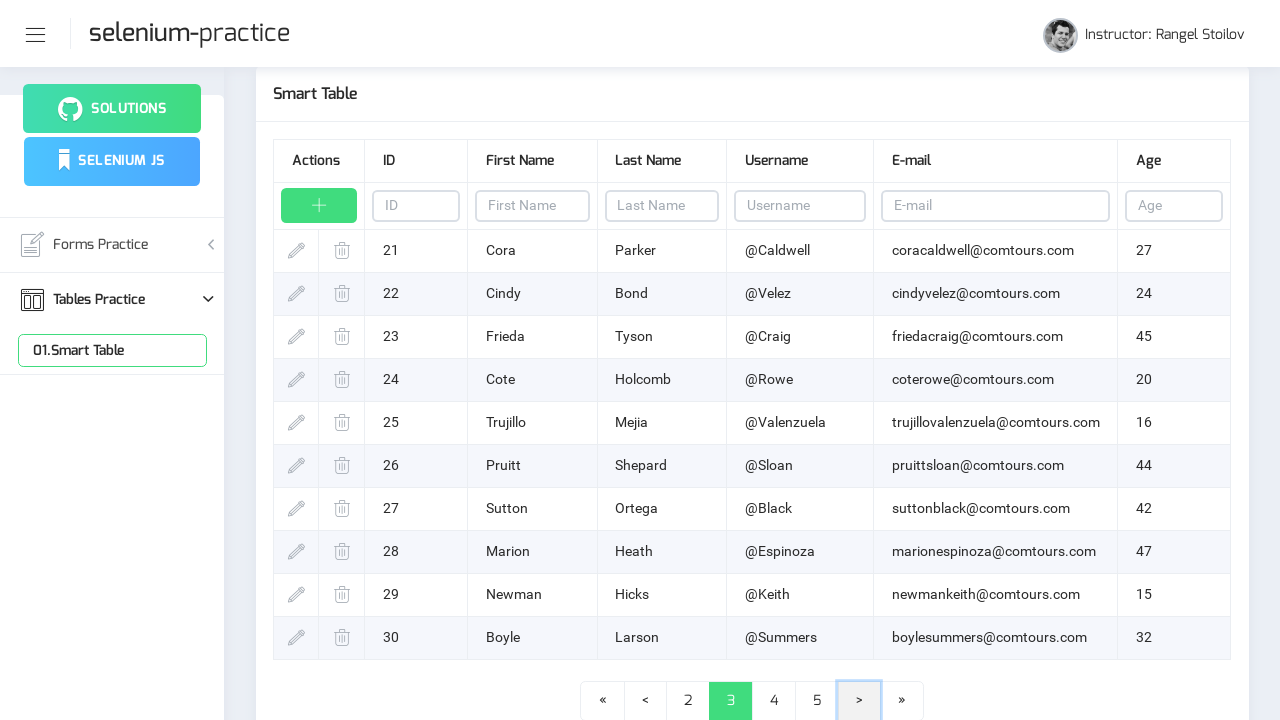

Waited for page transition to complete
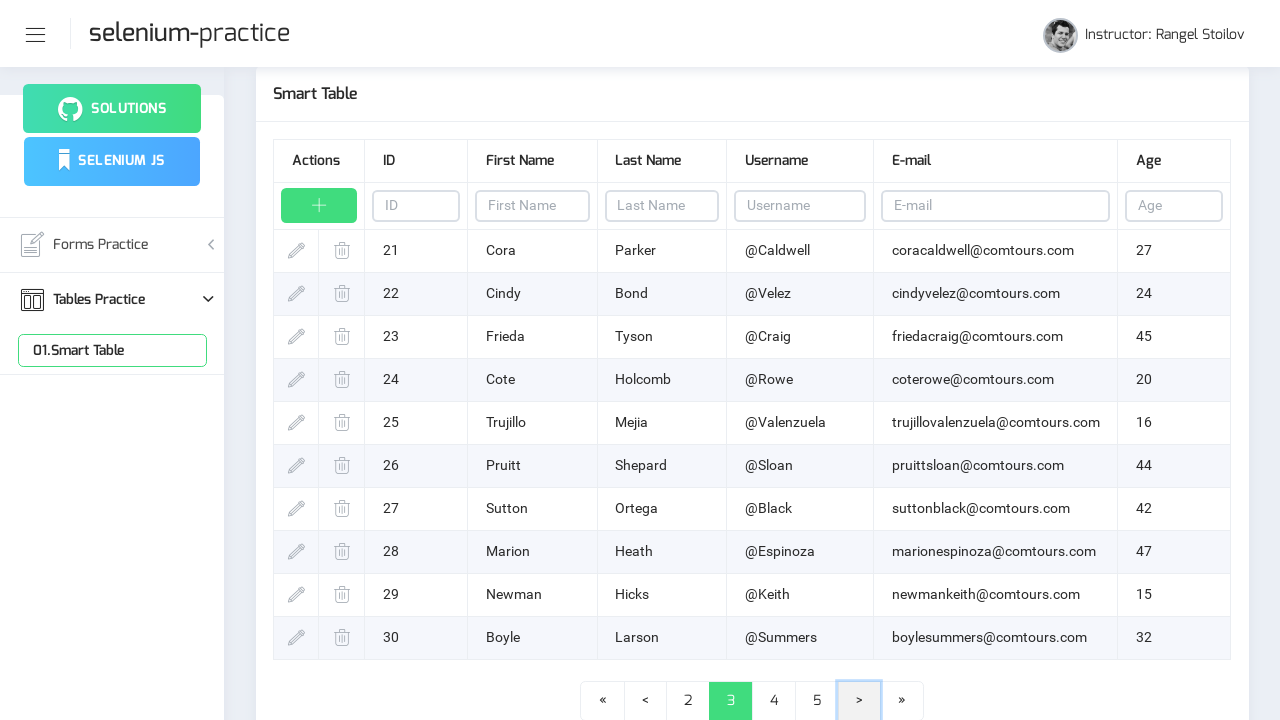

Verified table rows visible on current page (iteration 3)
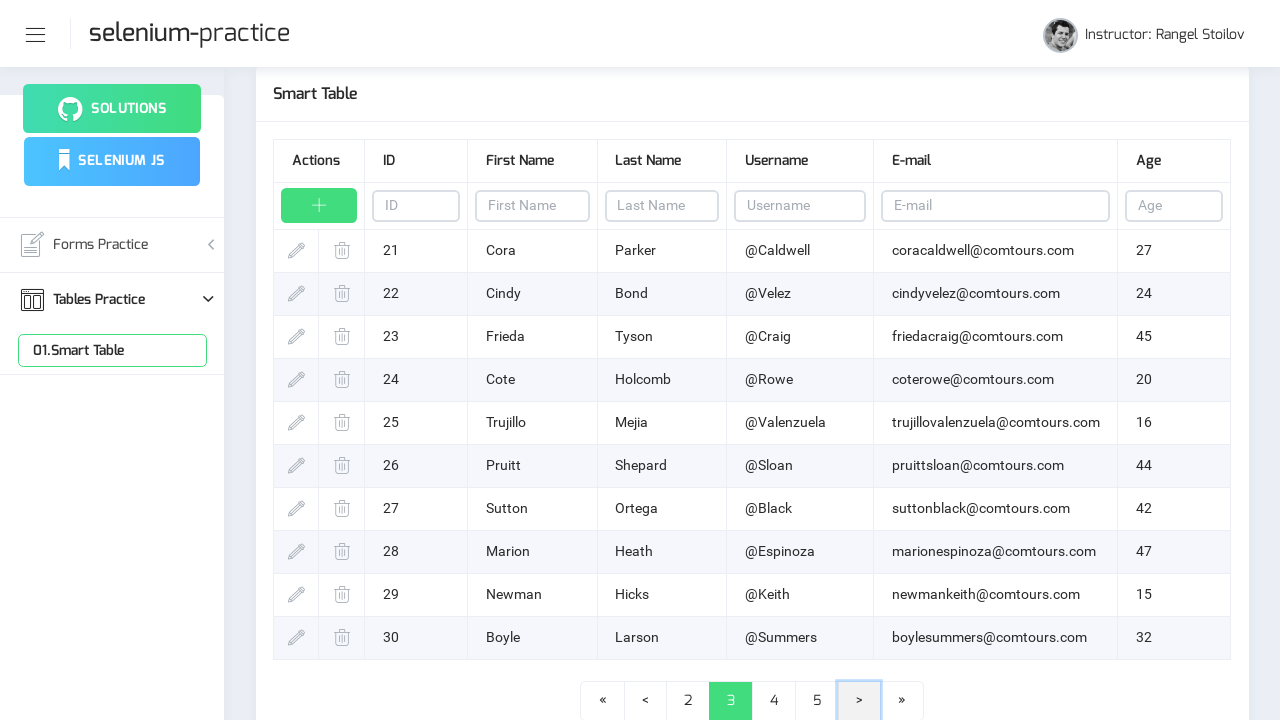

Clicked next page button to navigate to page 4 at (859, 701) on .page-link-next
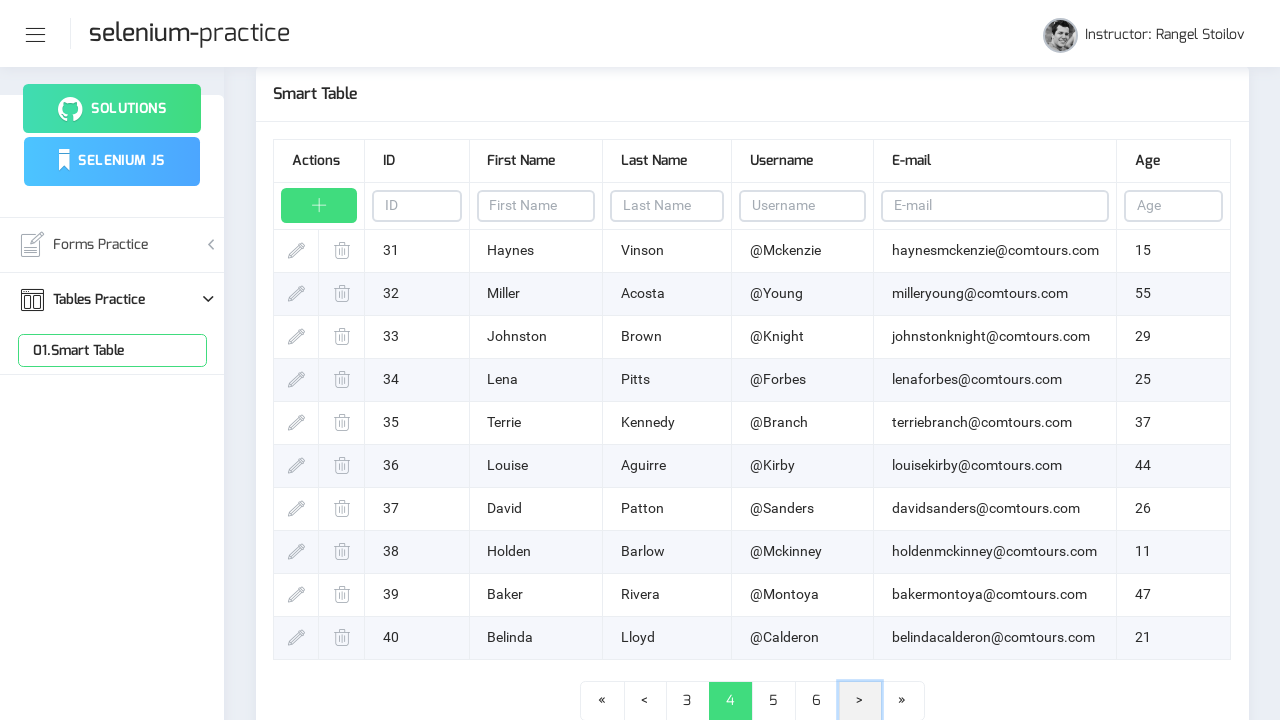

Waited for page transition to complete
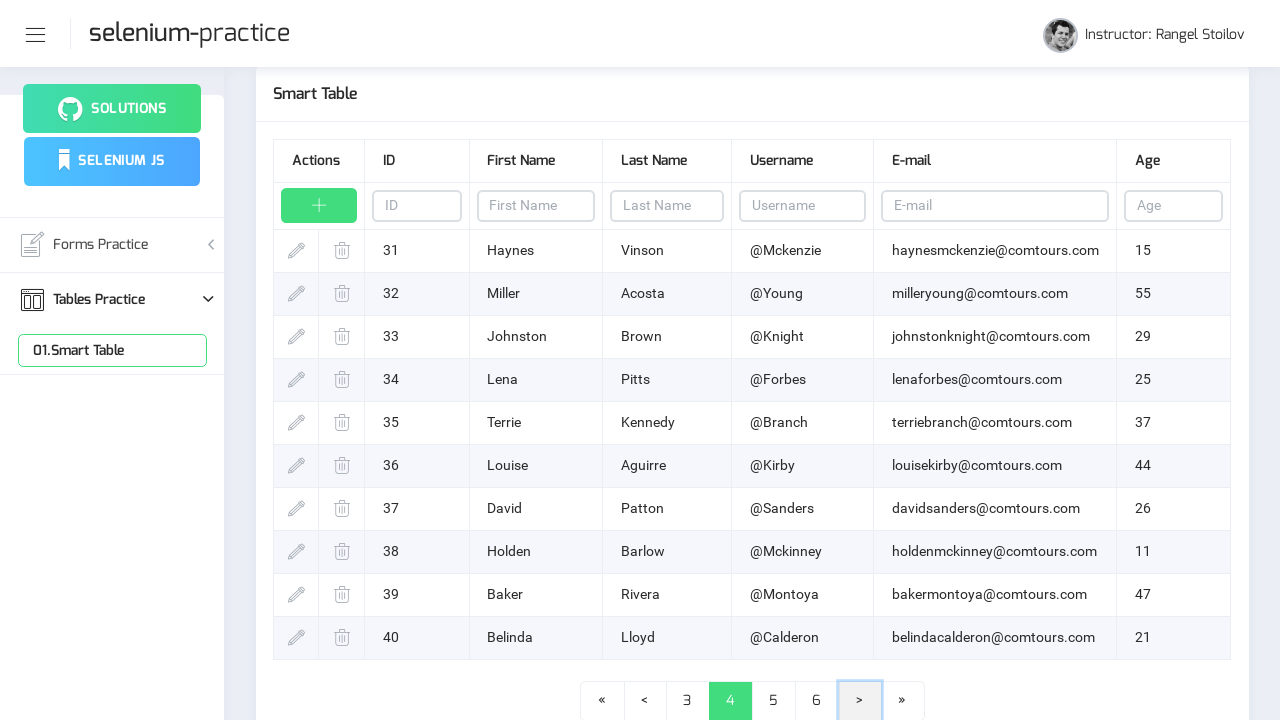

Verified table rows visible on current page (iteration 4)
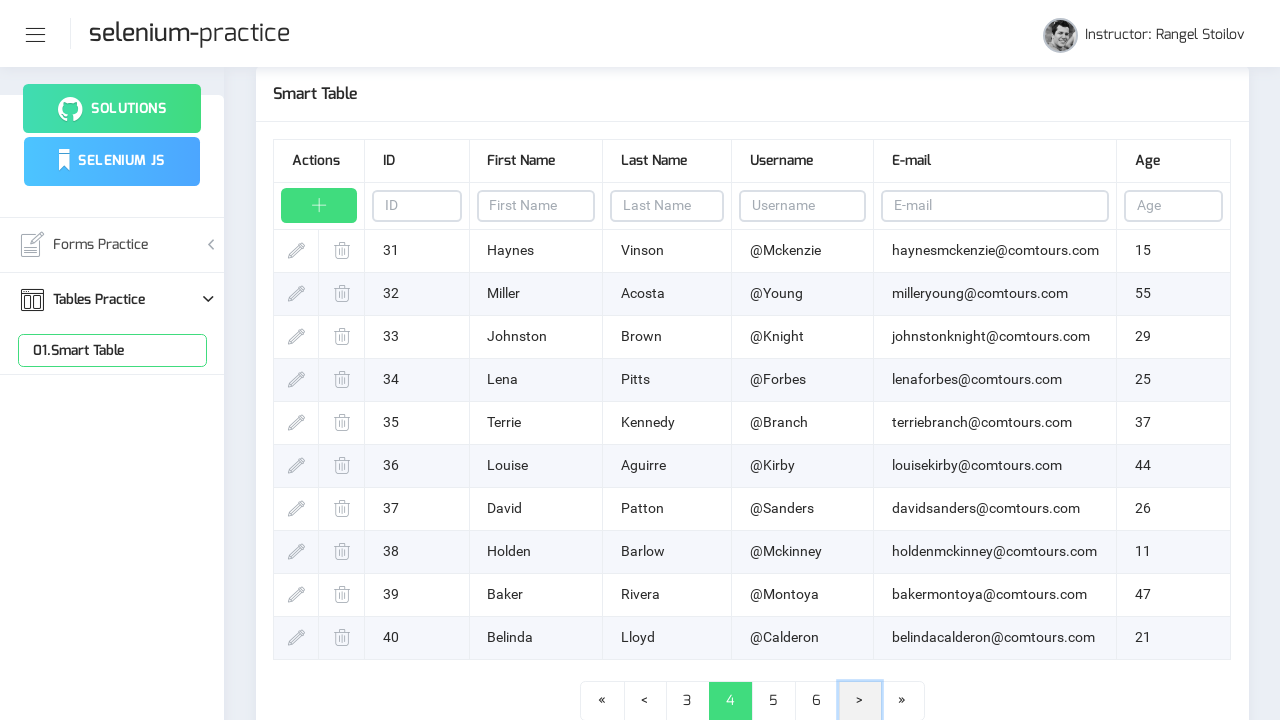

Clicked next page button to navigate to page 5 at (860, 701) on .page-link-next
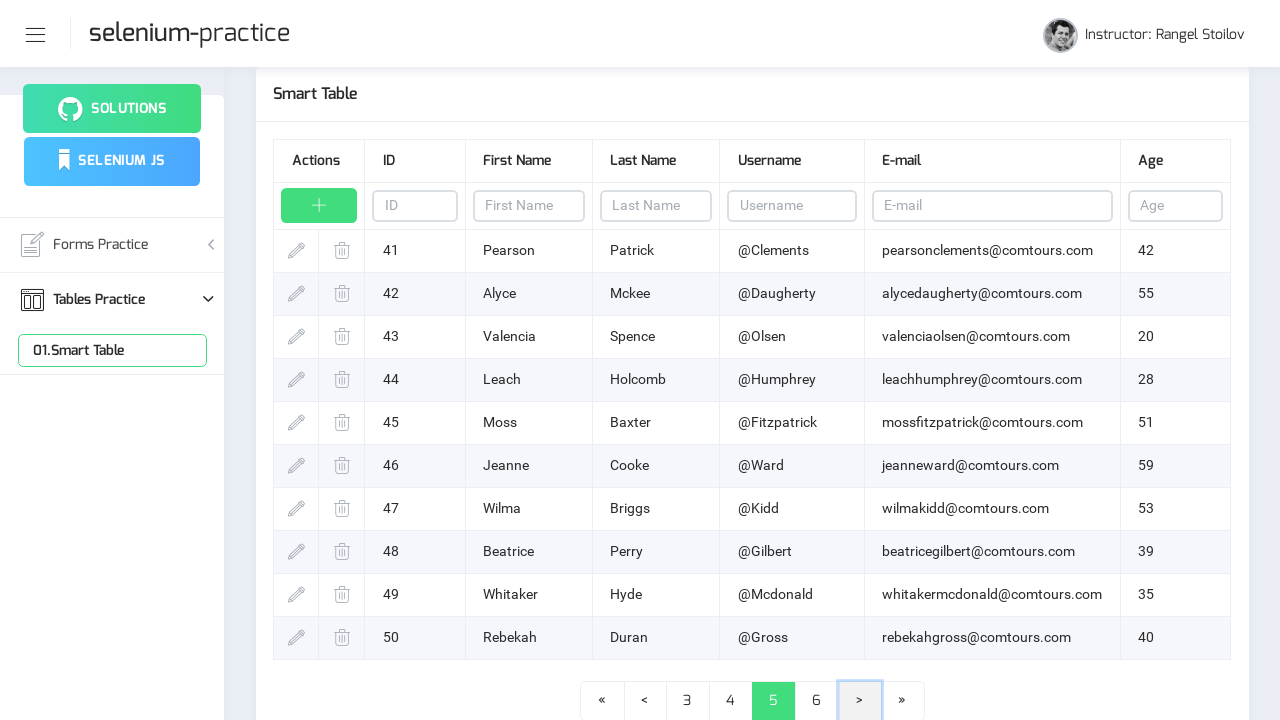

Waited for page transition to complete
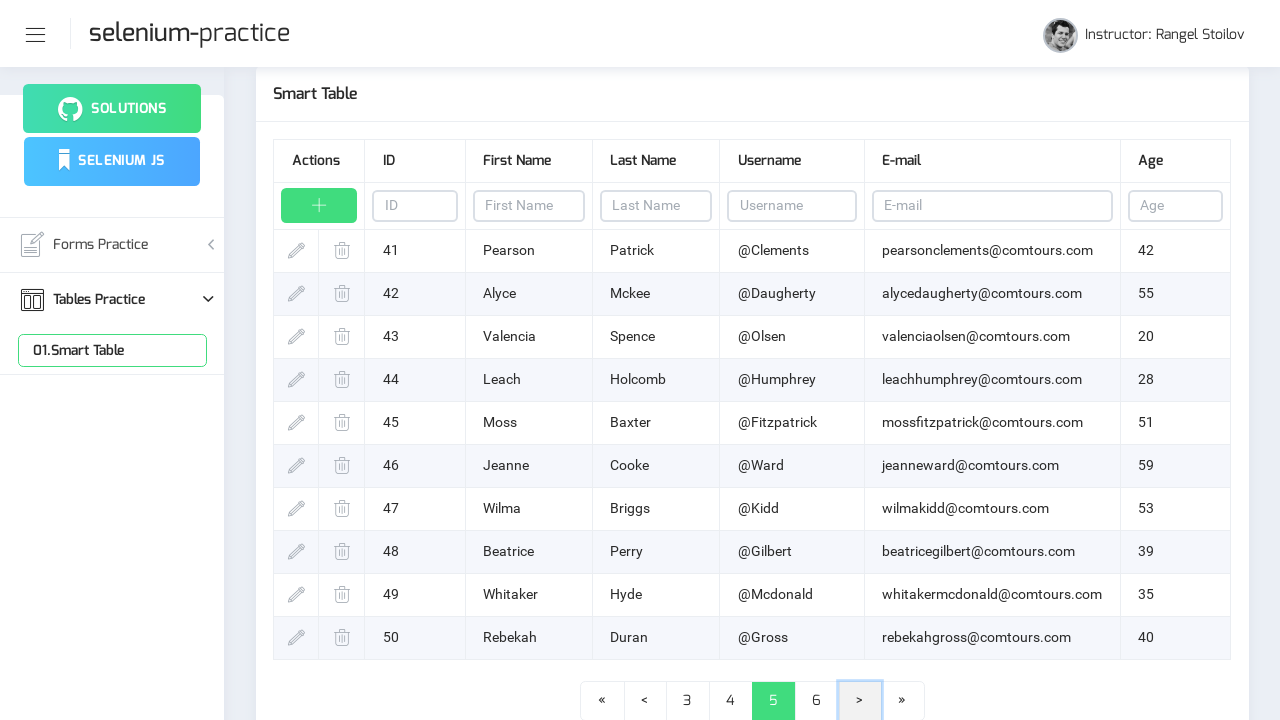

Verified table rows visible on current page (iteration 5)
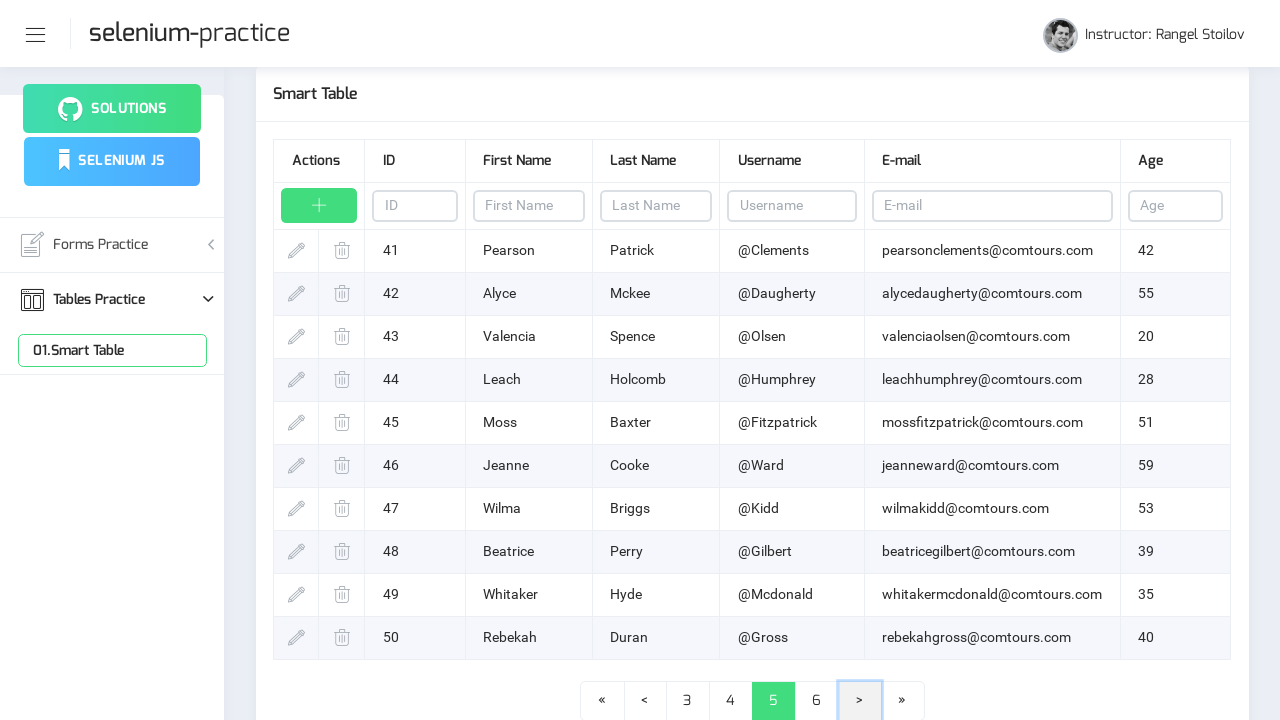

Clicked next page button to navigate to page 6 at (860, 701) on .page-link-next
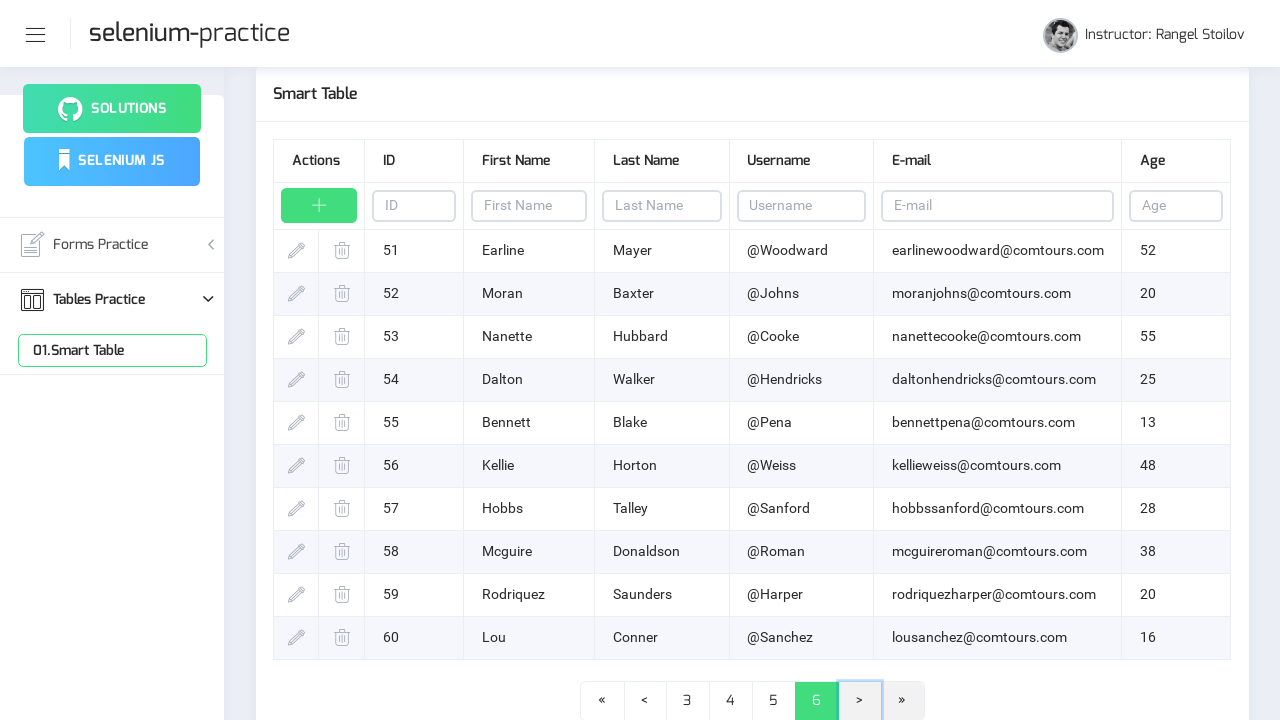

Waited for page transition to complete
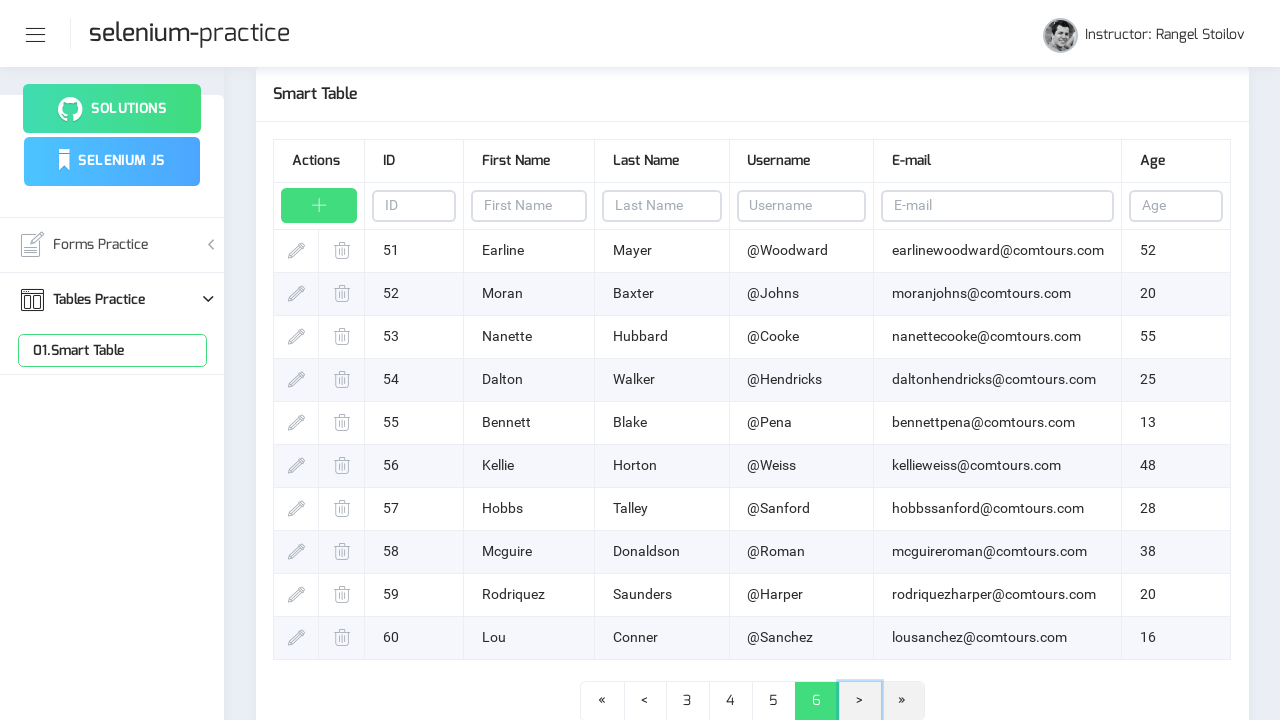

Verified table rows visible on final page
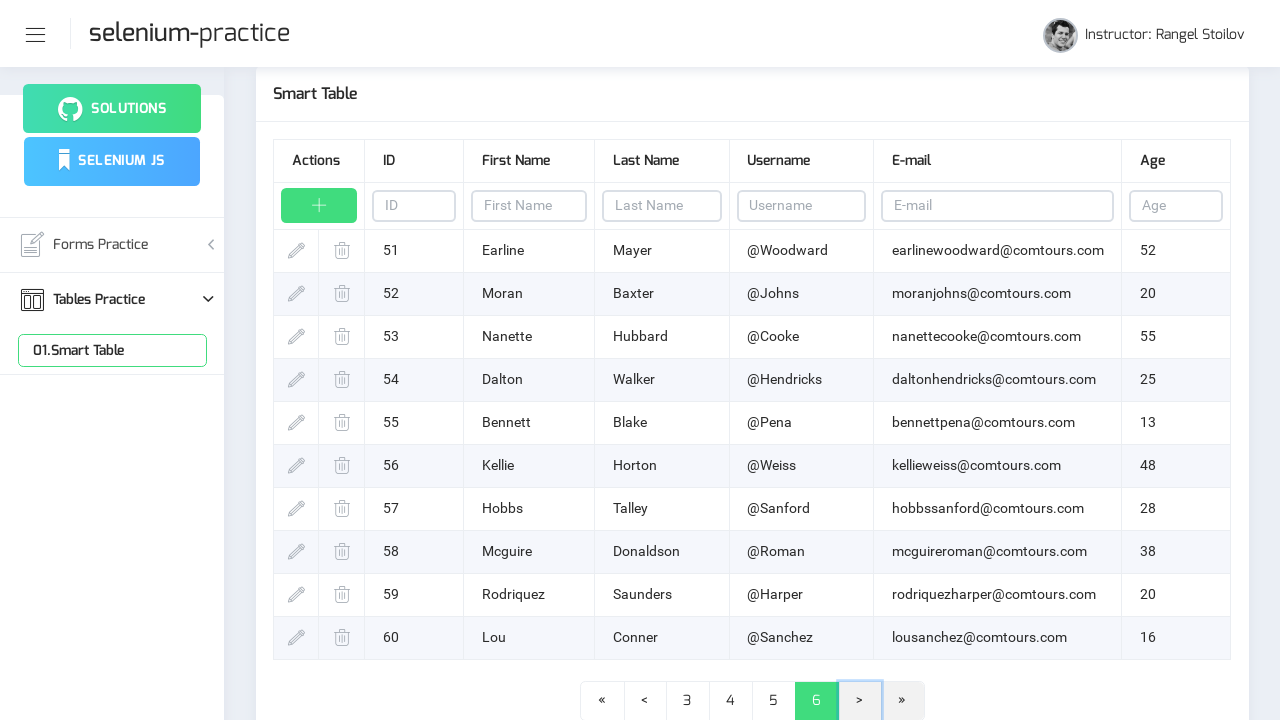

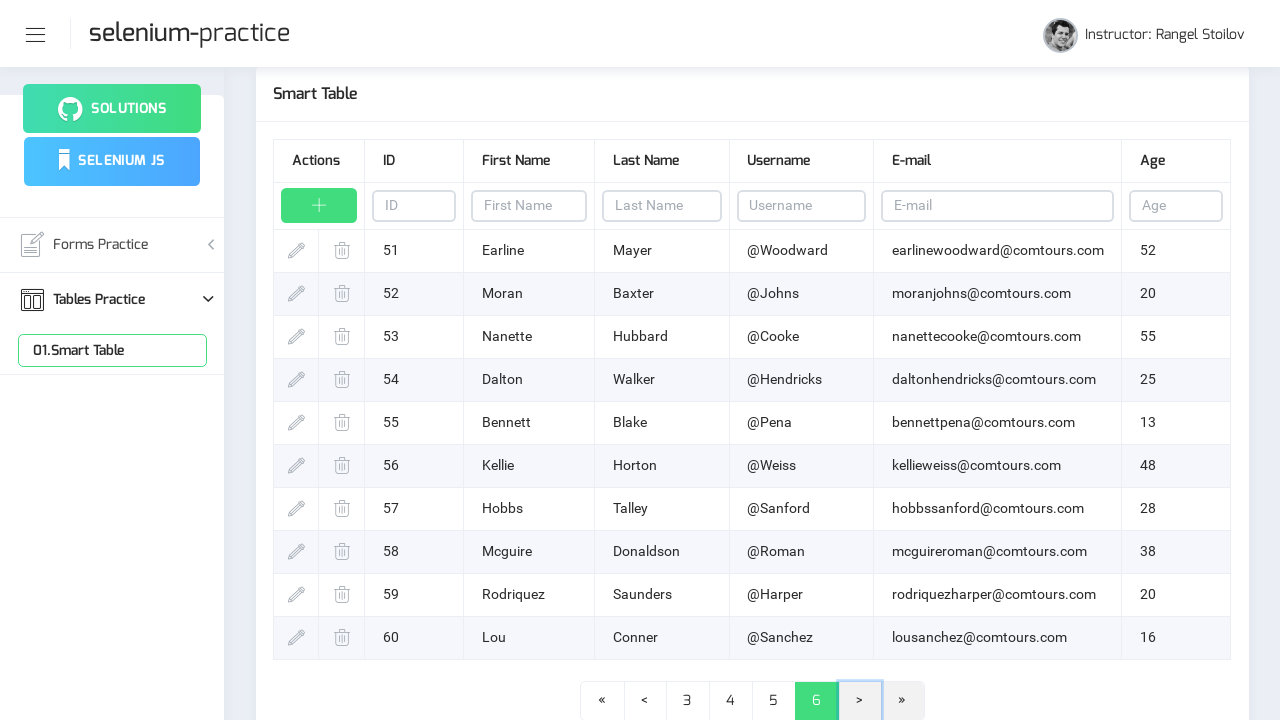